Tests 3ddd.ru navigation by clicking the 3D Models button and verifying URL change

Starting URL: https://3ddd.ru/

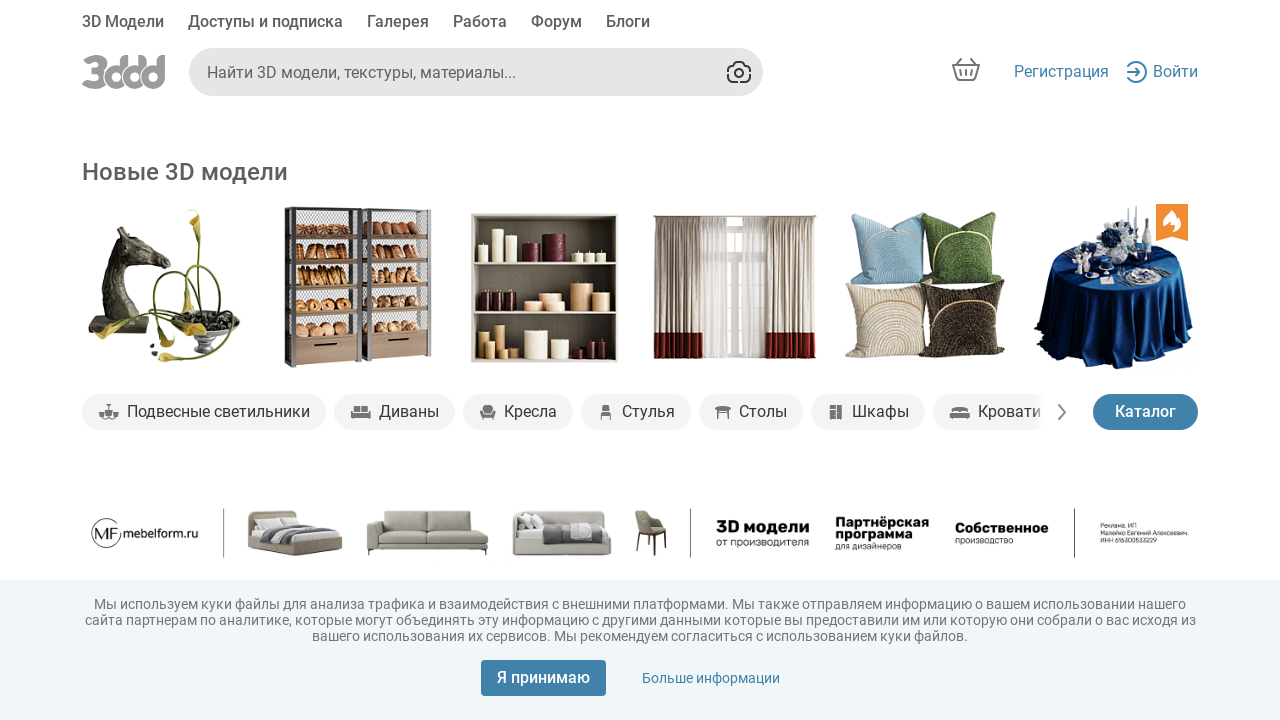

Clicked 3D Models button at (123, 24) on xpath=//*[text()='3D Модели']
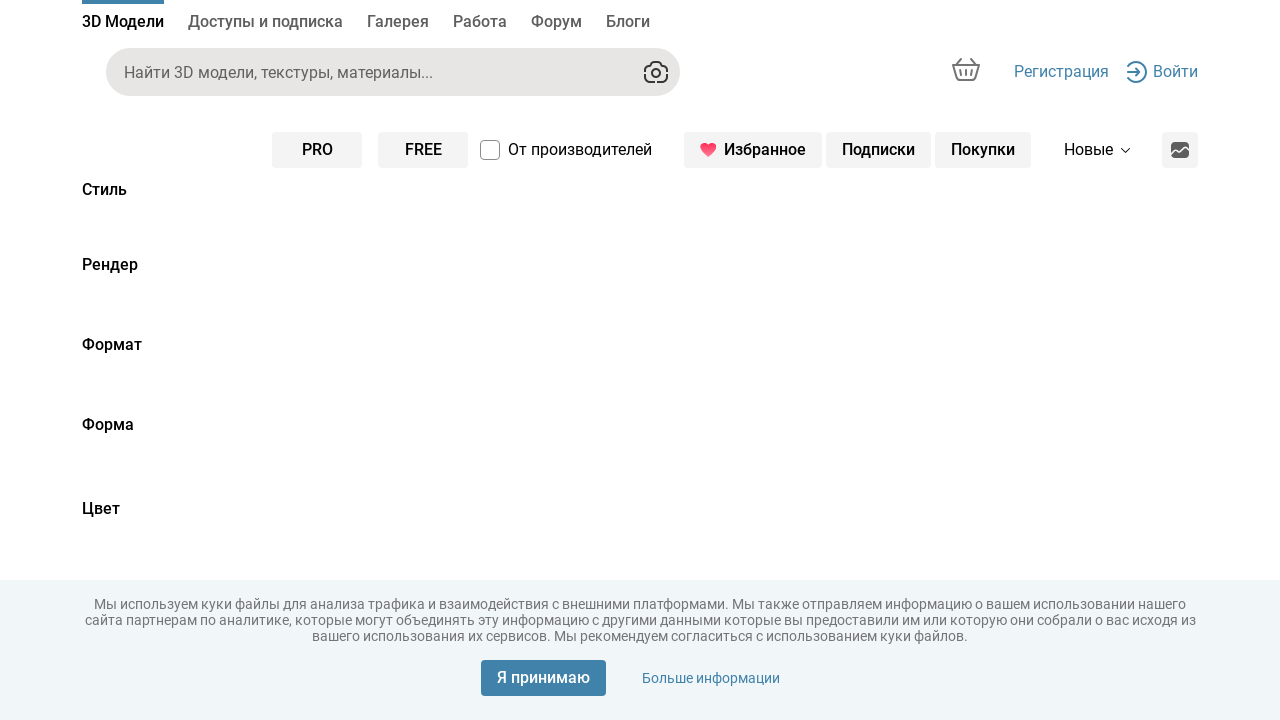

Verified URL changed to 3D Models page
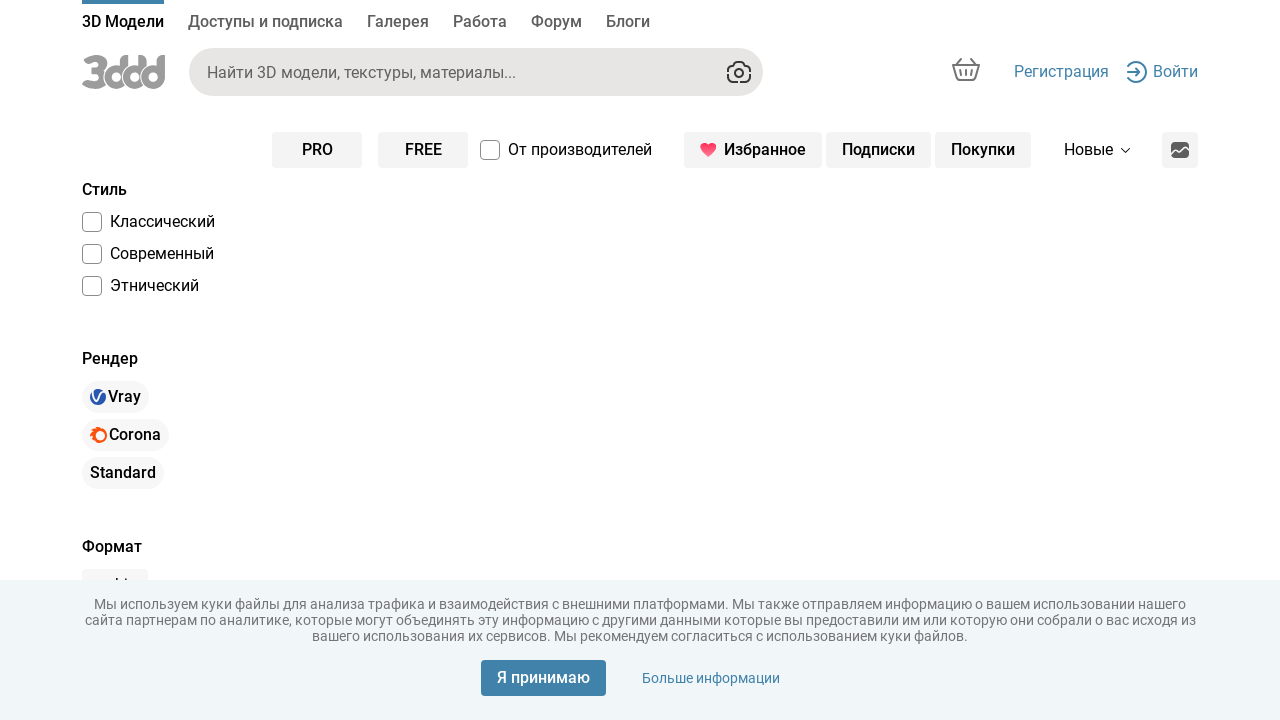

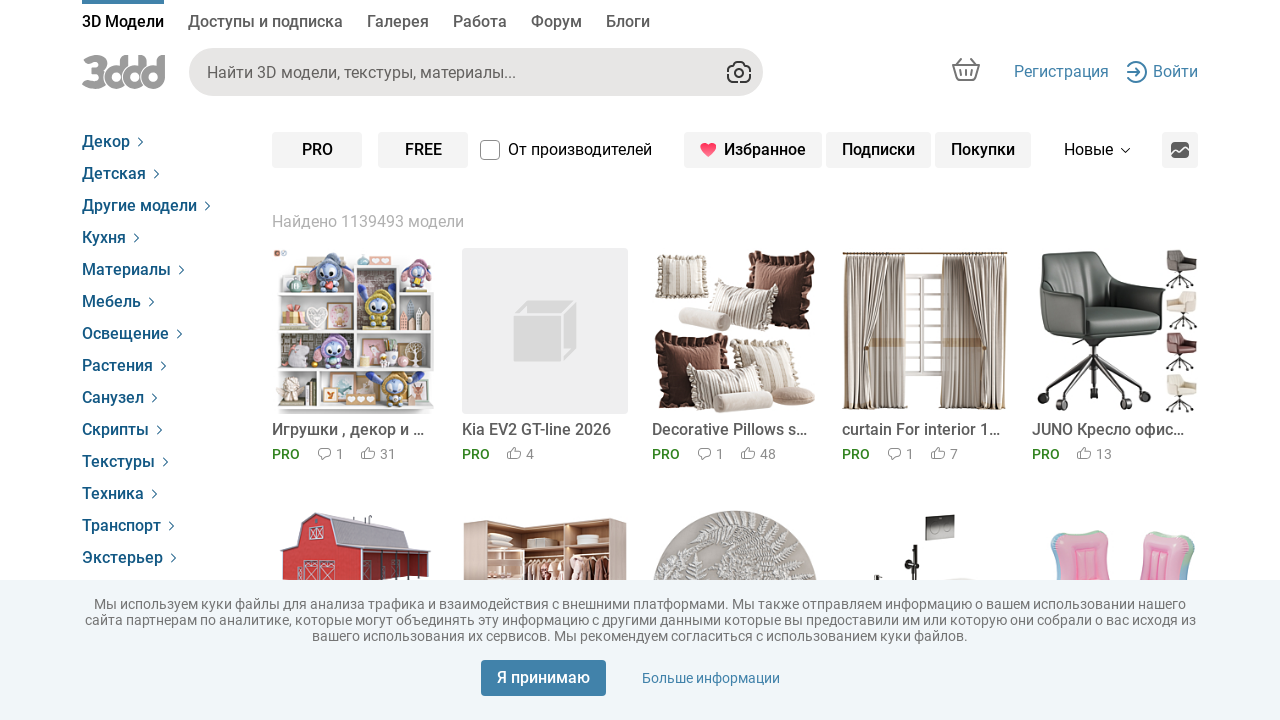